Tests registration form by filling in required fields (first name, last name, email) and verifying successful registration message

Starting URL: http://suninjuly.github.io/registration1.html

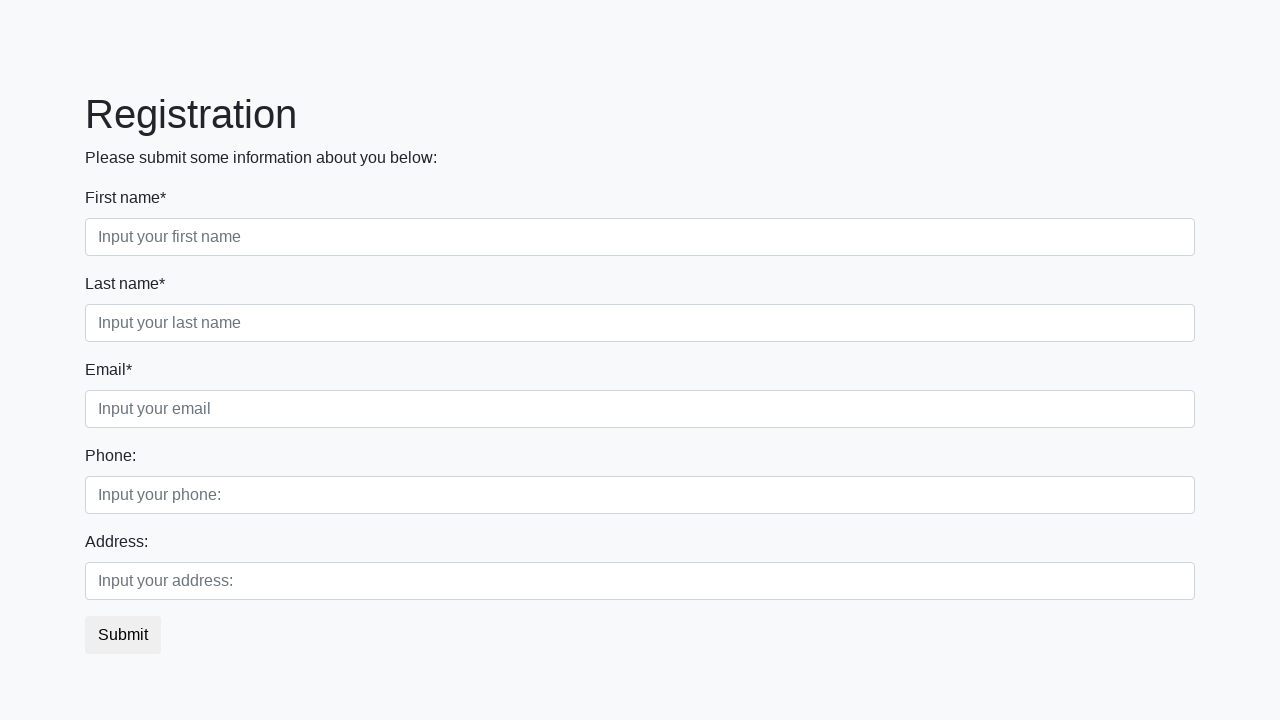

Filled first name field with 'John' on div.first_block > div.form-group.first_class > input
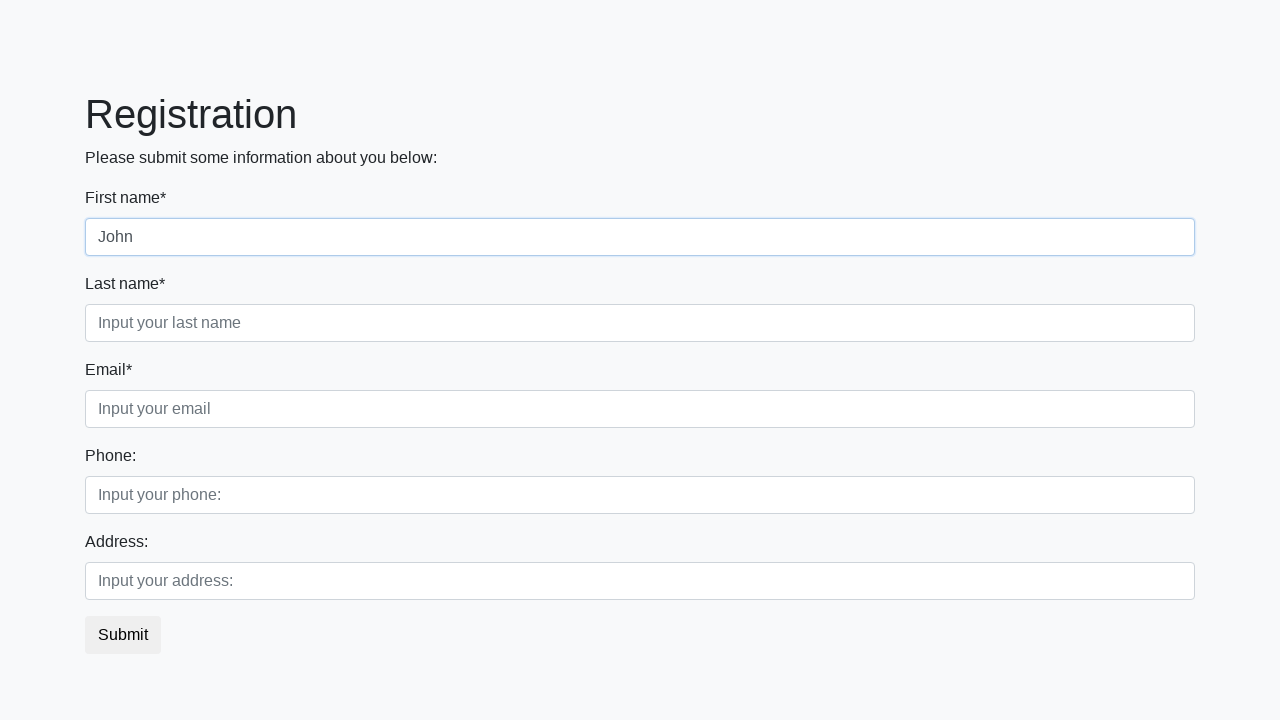

Filled last name field with 'Smith' on div.first_block > div.form-group.second_class > input
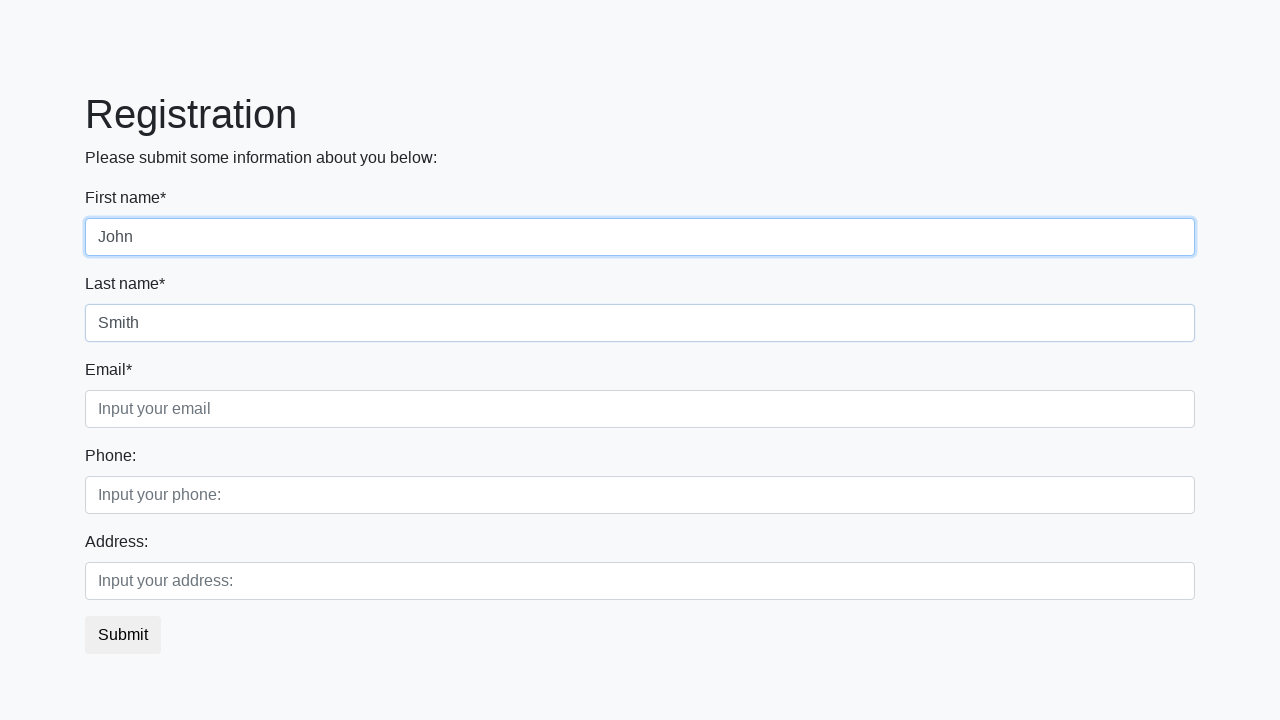

Filled email field with 'john.smith@example.com' on div.first_block > div.form-group.third_class > input
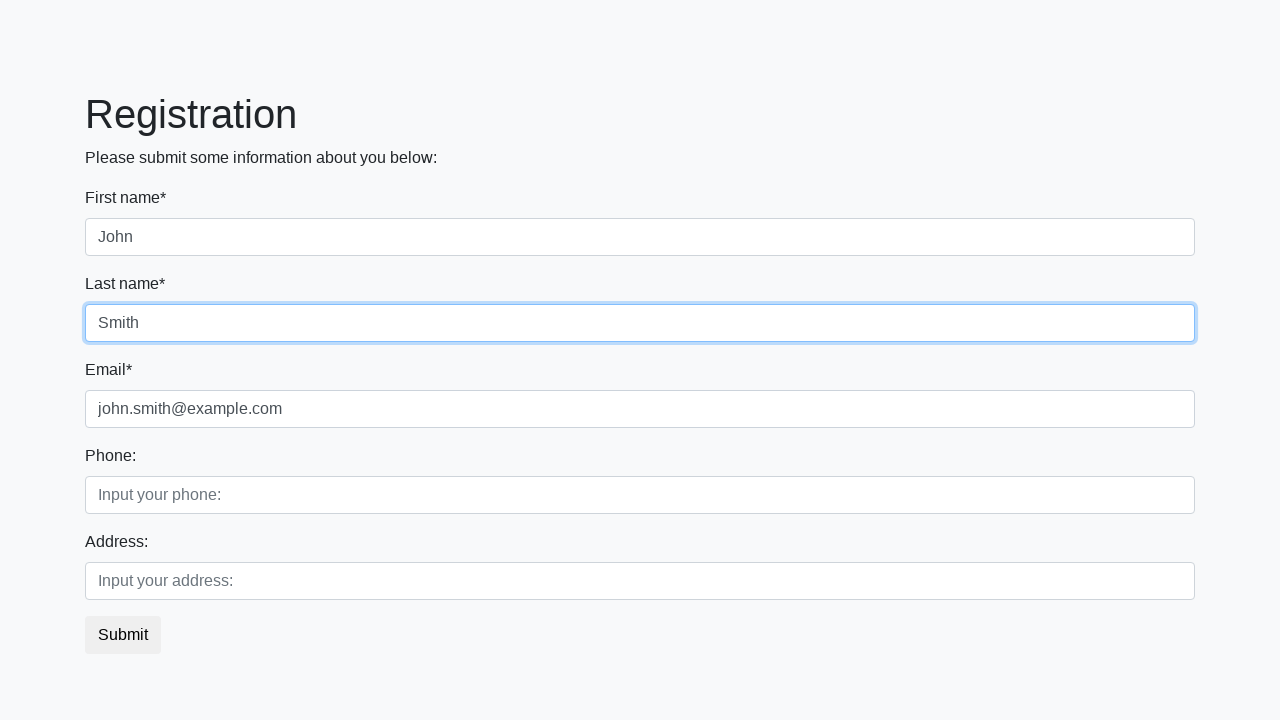

Clicked submit button to register at (123, 635) on button.btn
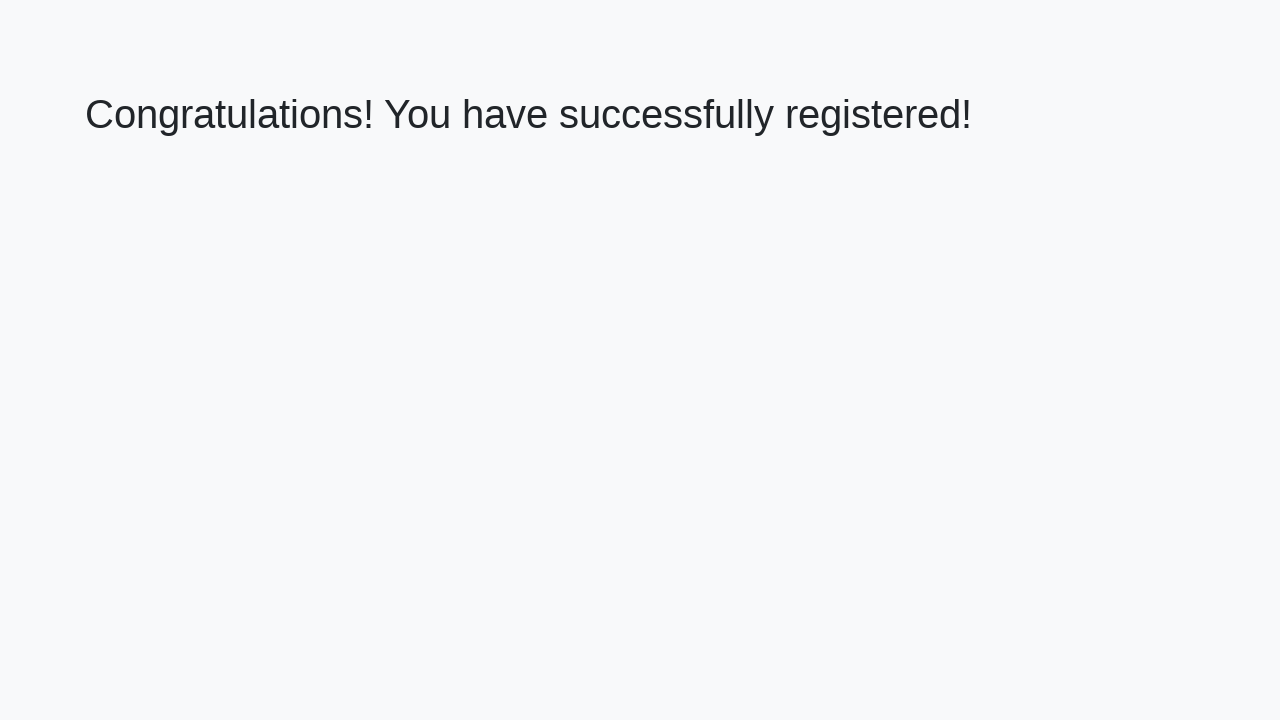

Waited for success page to load
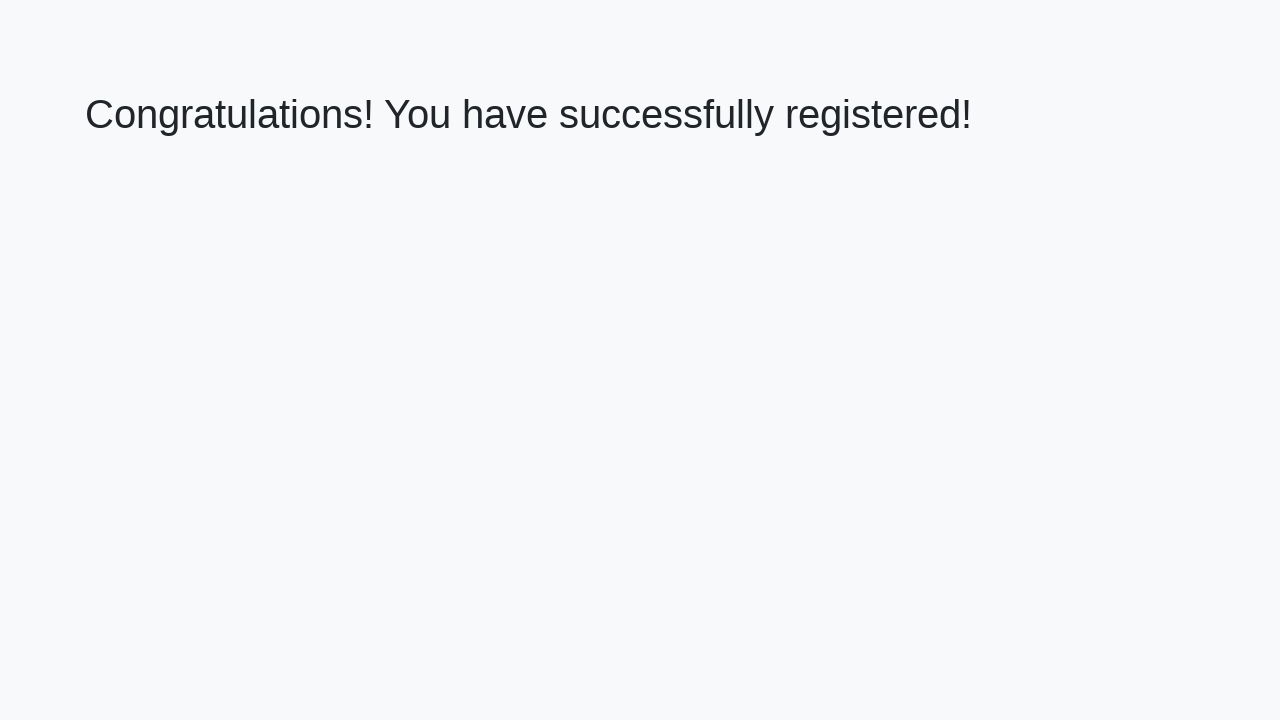

Retrieved success message text from h1 element
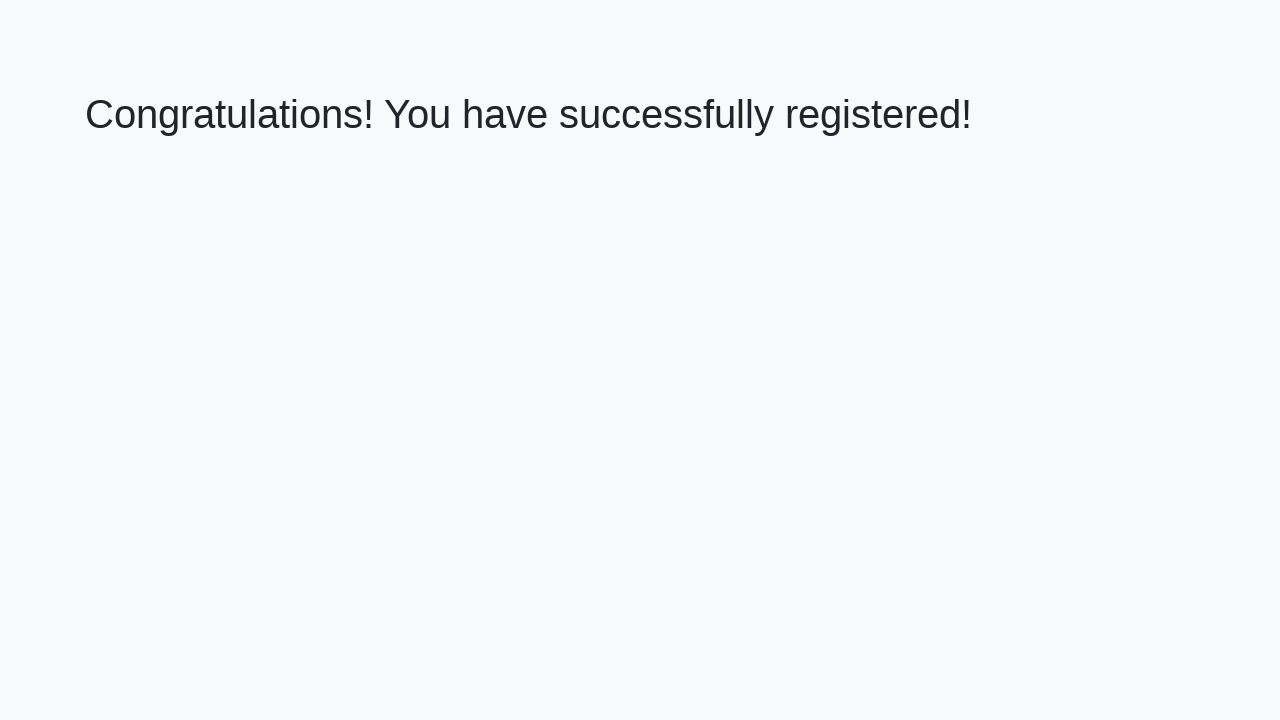

Verified success message: 'Congratulations! You have successfully registered!'
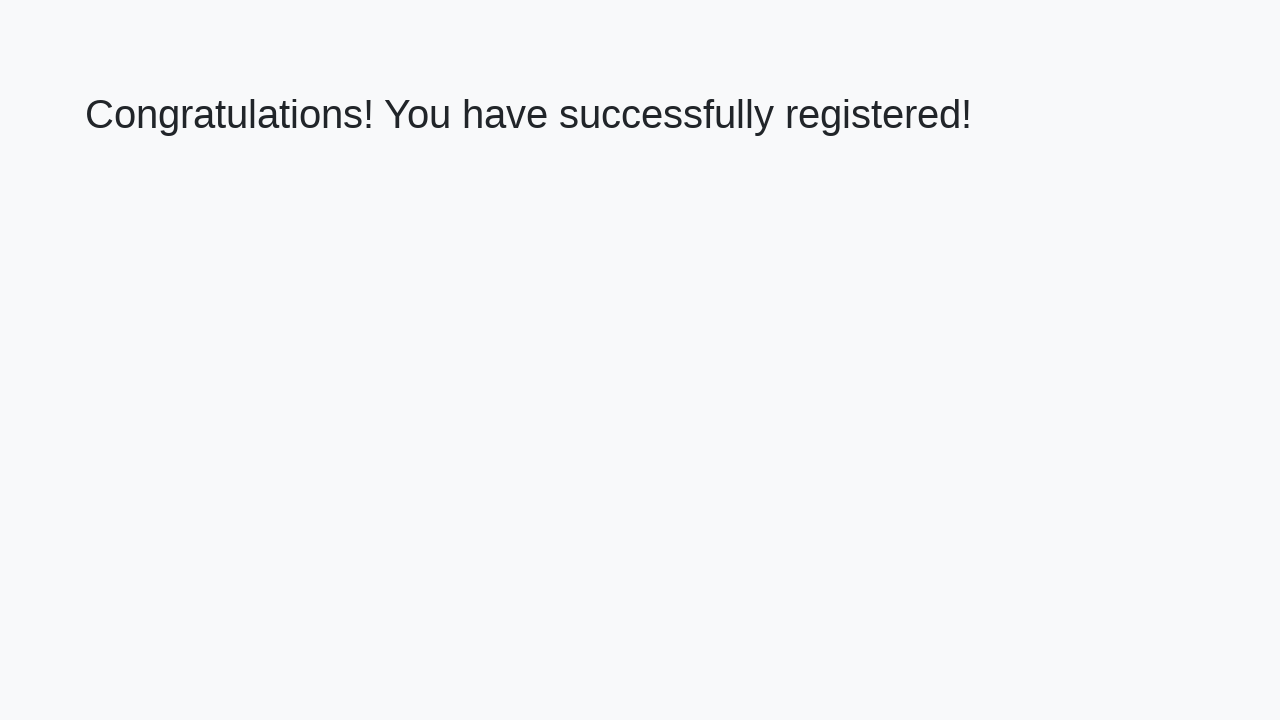

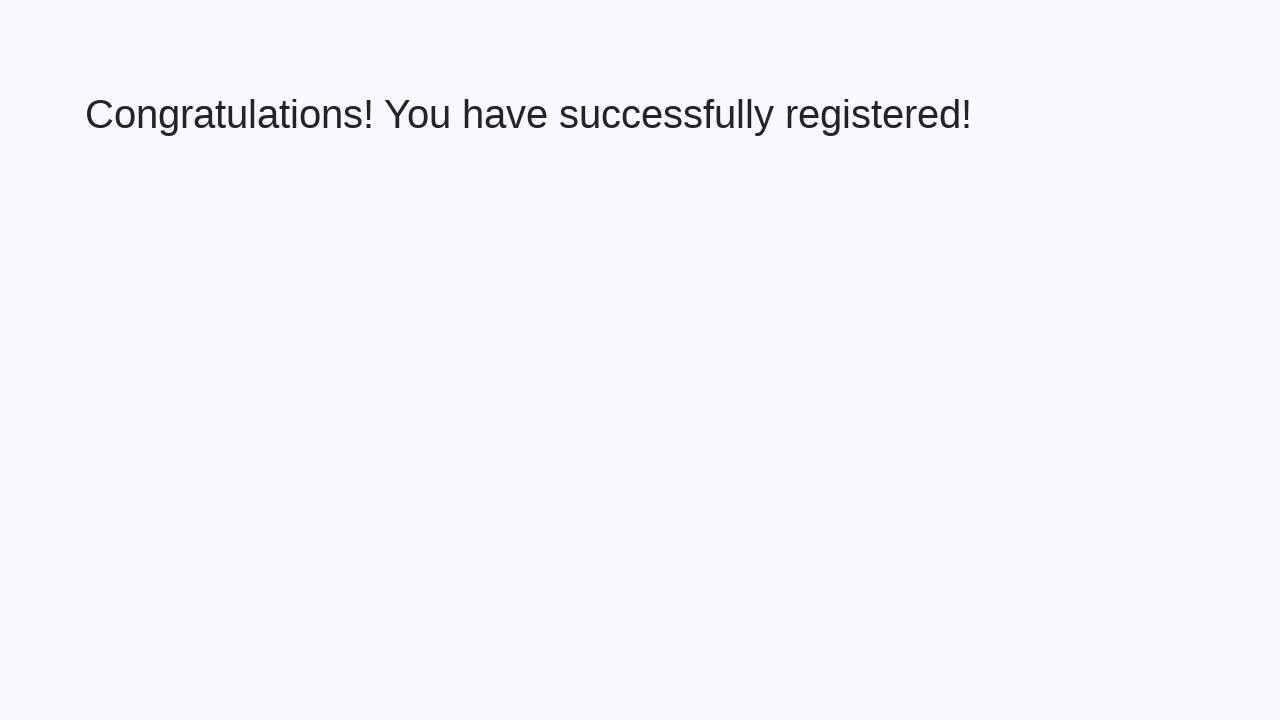